Tests multi-tab browser handling by clicking a button that opens a new tab, switching to the new tab to click on a Training link, then switching back to the original tab and clicking the new tab button again.

Starting URL: https://skpatro.github.io/demo/links/

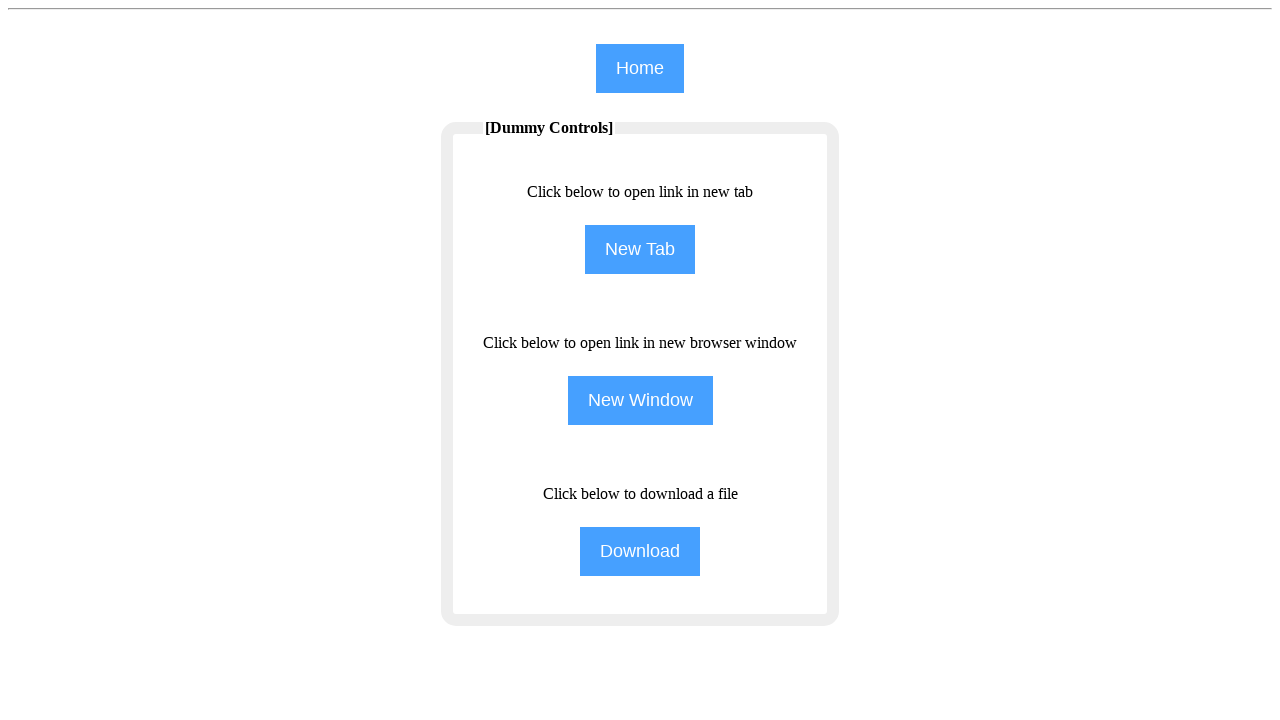

Clicked NewTab button to open new tab at (640, 250) on input[name='NewTab']
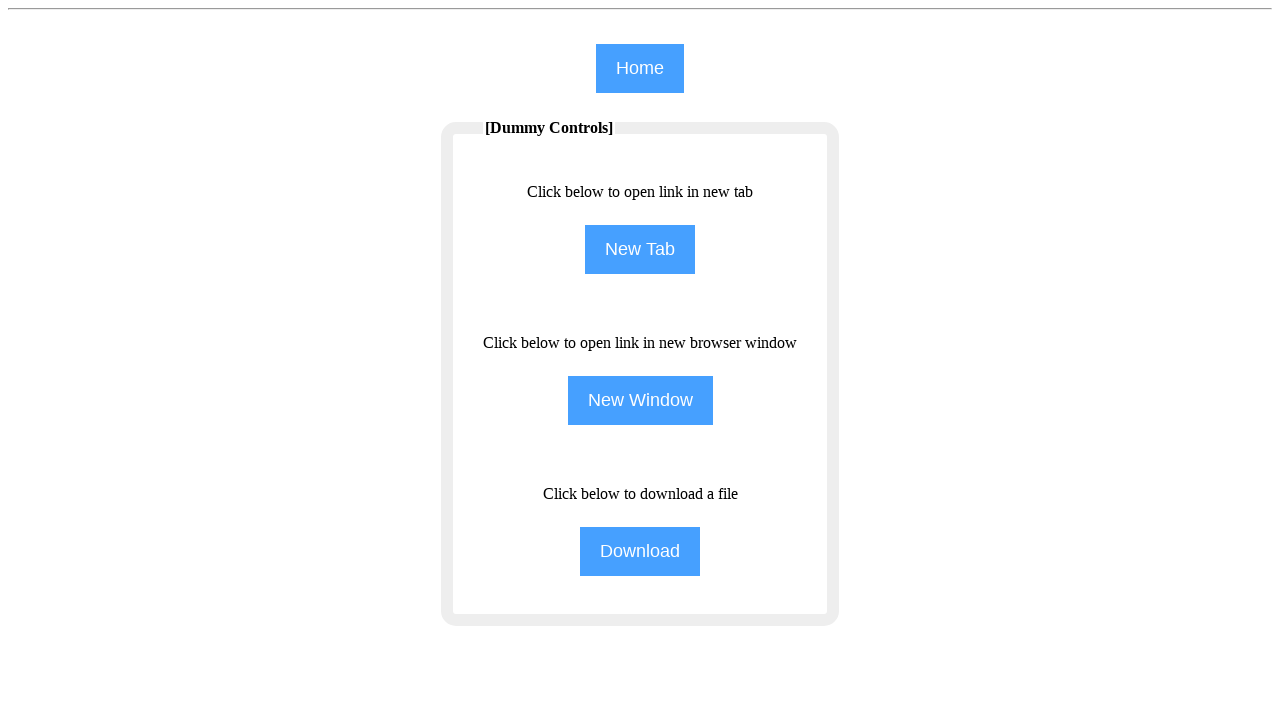

New tab opened and page object obtained
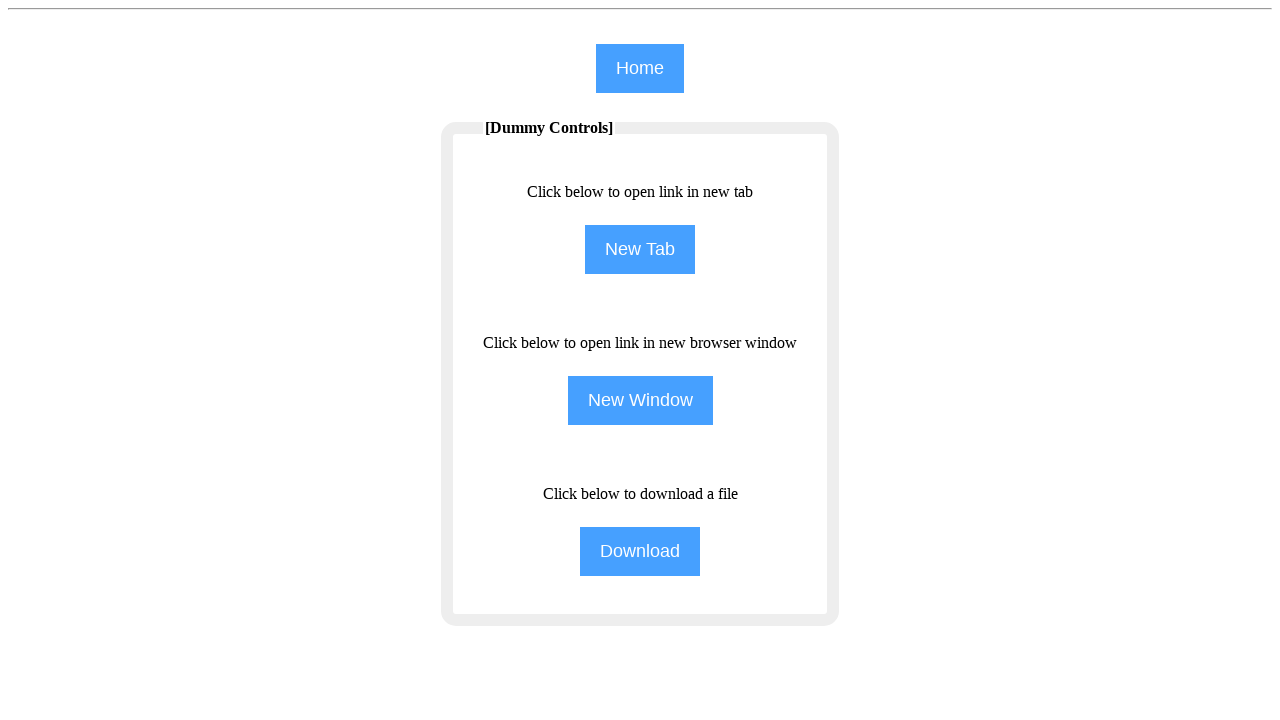

New tab page load completed
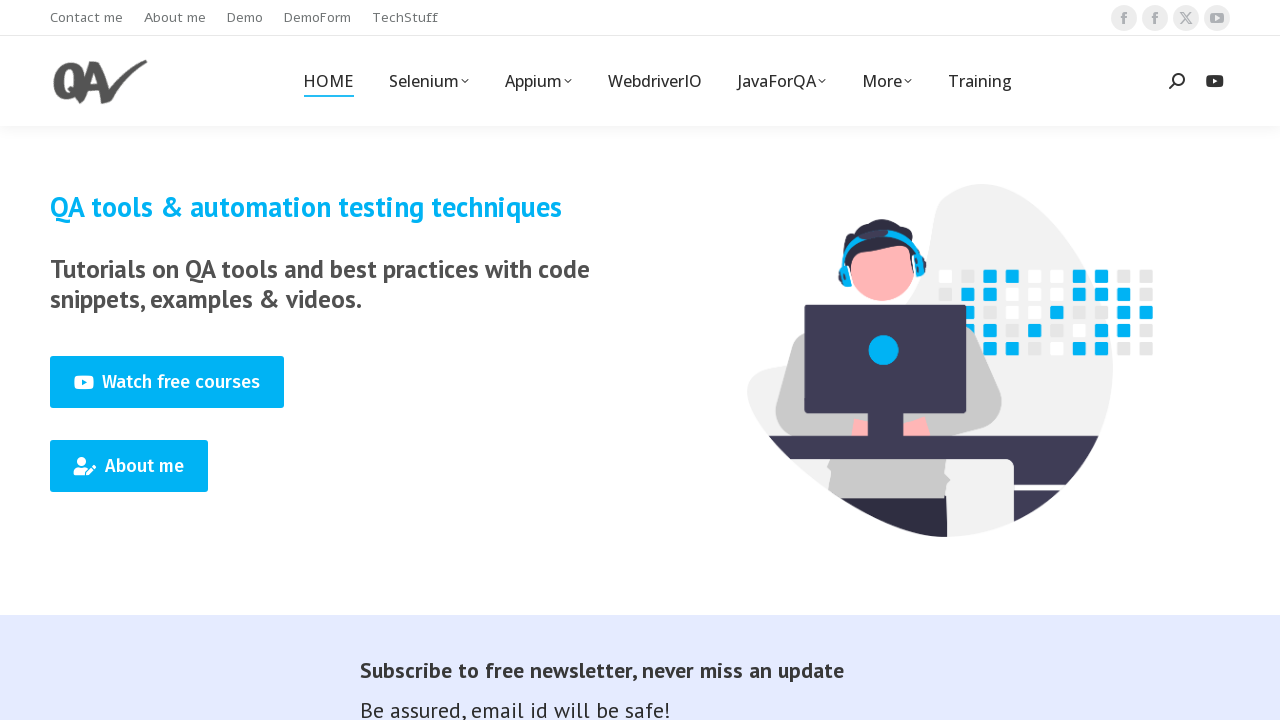

Clicked Training link in new tab at (980, 81) on (//span[text()='Training'])[1]
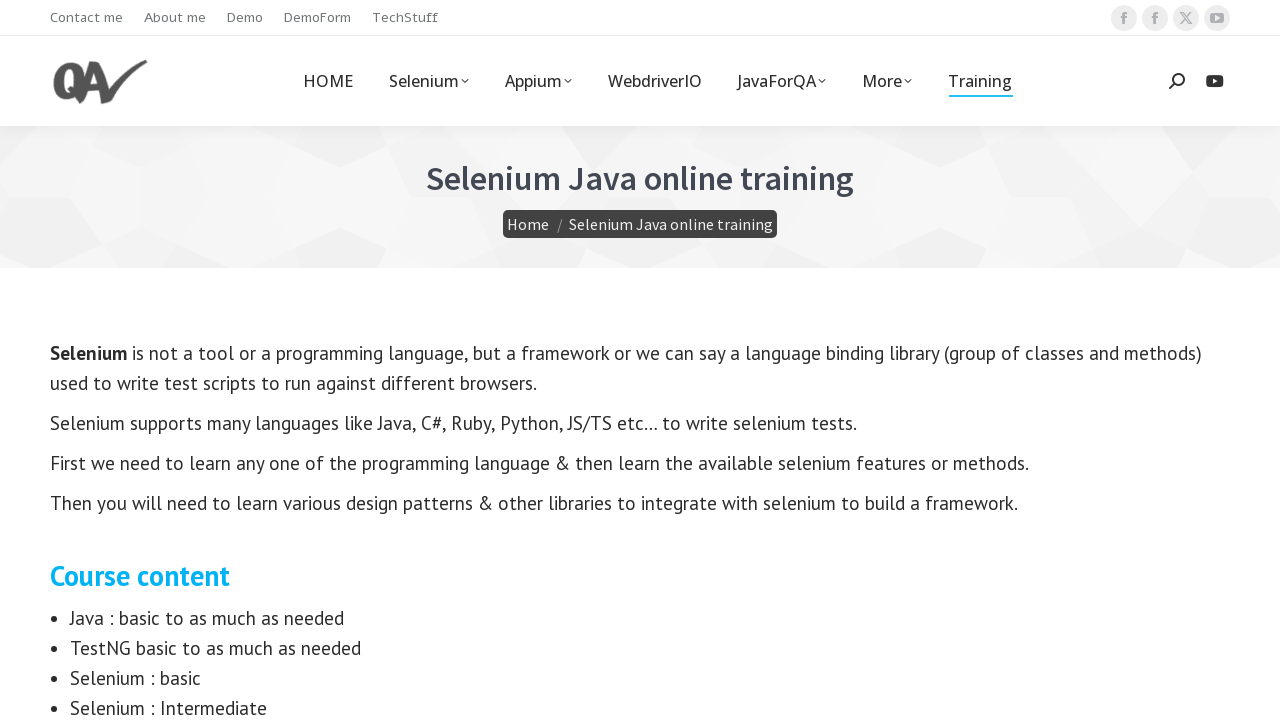

Switched focus back to original tab
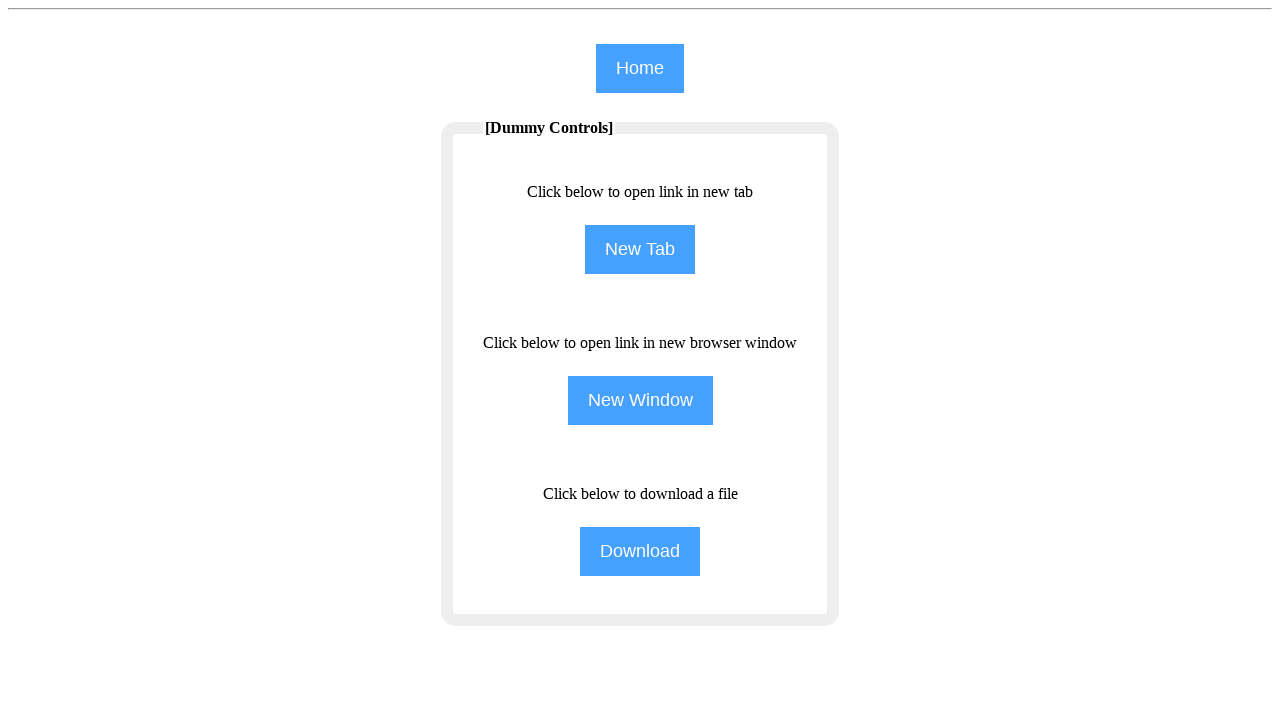

Clicked NewTab button again on original tab at (640, 250) on input[name='NewTab']
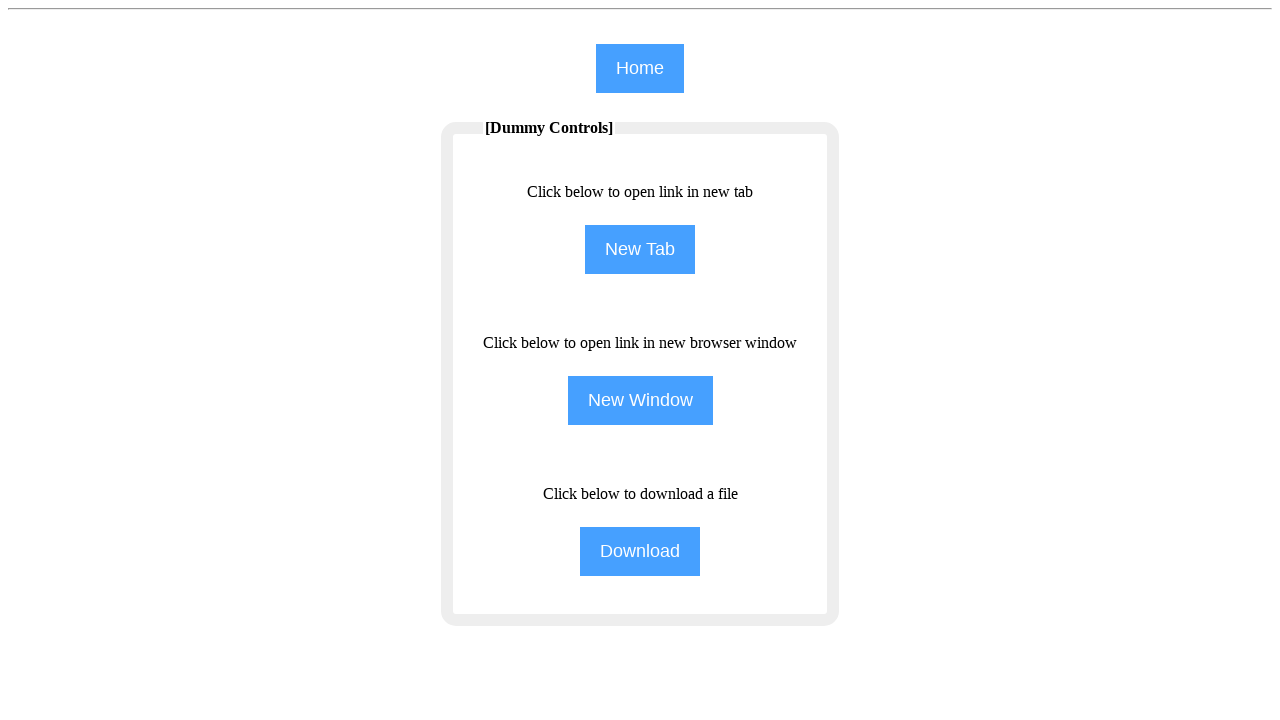

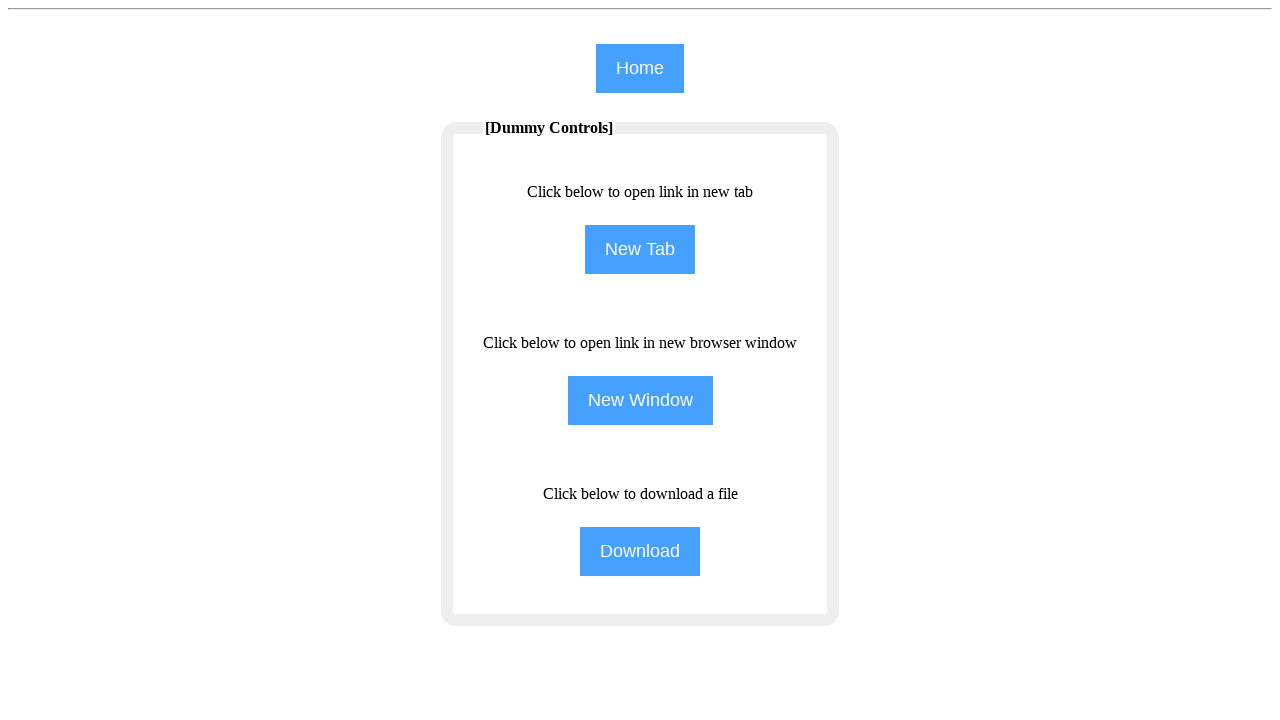